Tests switching between browser windows by URL and closing a specific window

Starting URL: https://dantri.com.vn

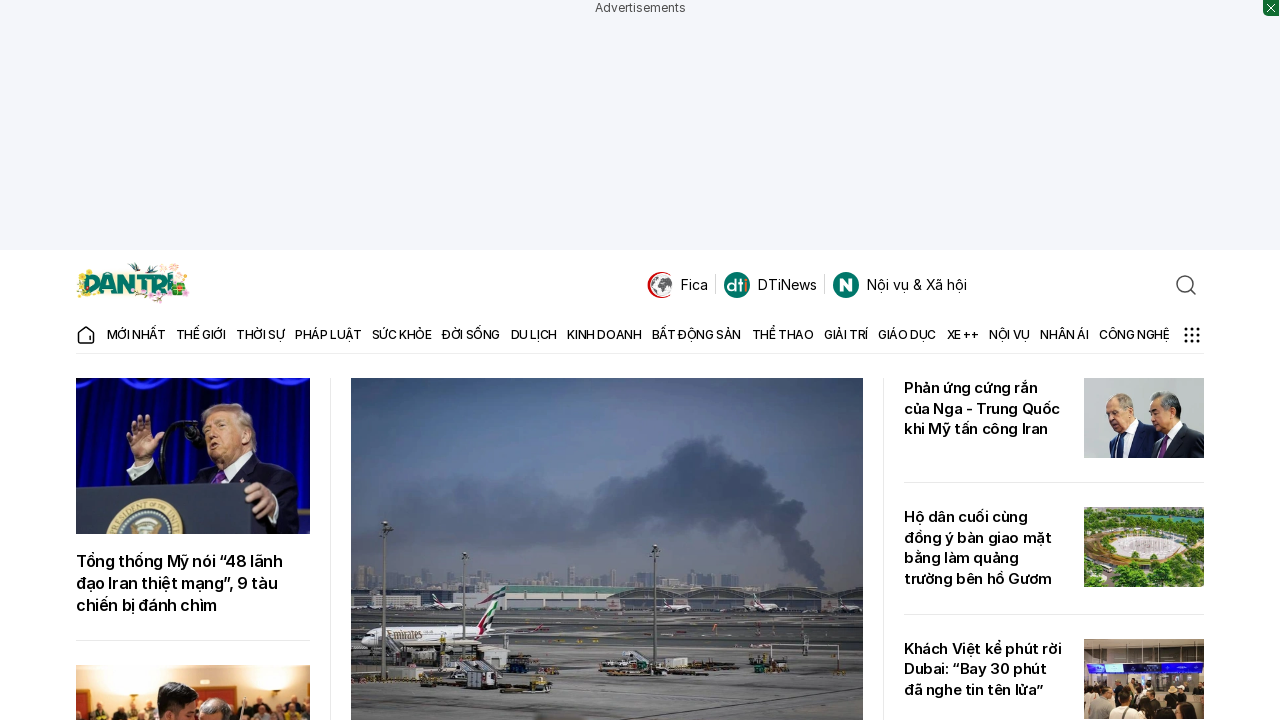

Opened new browser tab for VnExpress
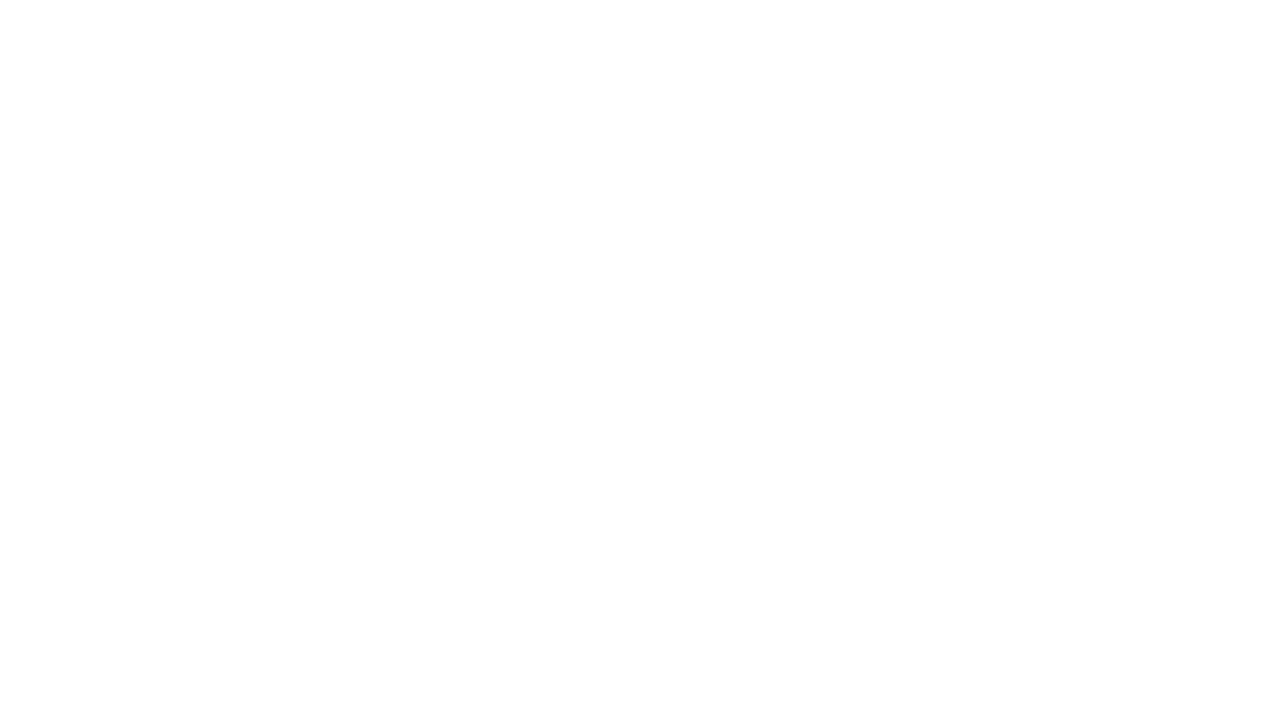

Navigated to VnExpress website
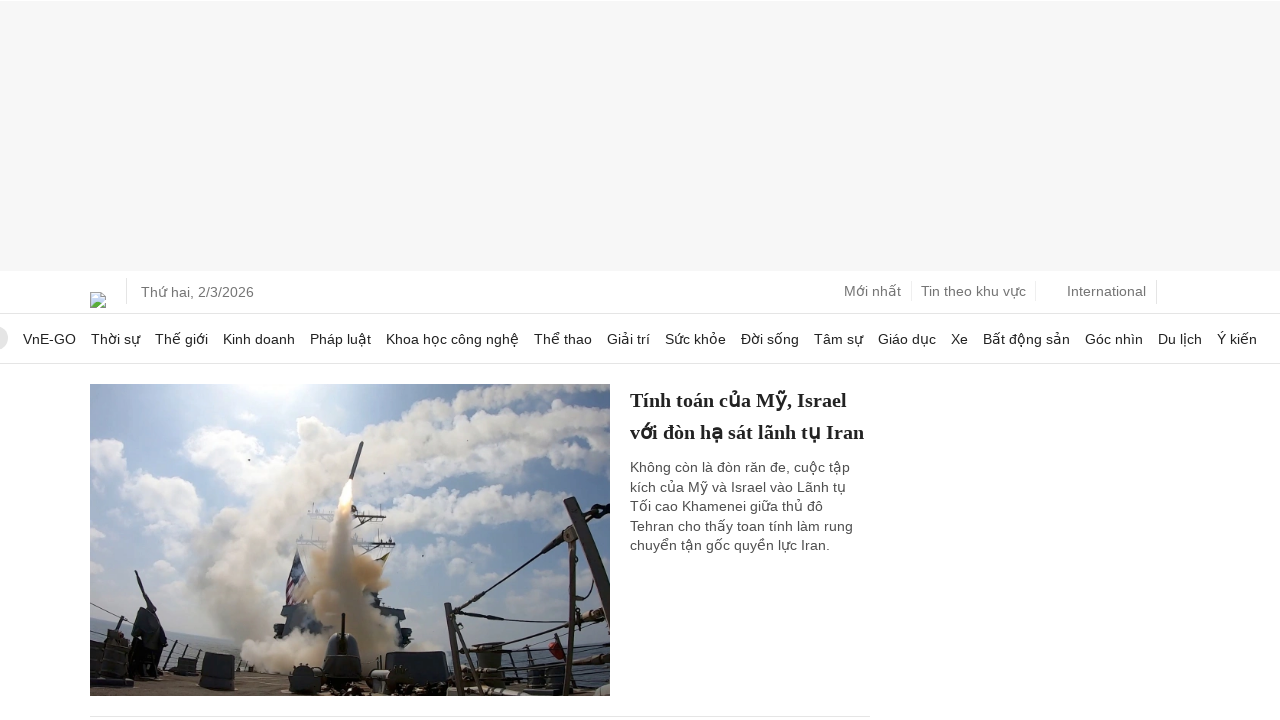

Opened new browser tab for DemoQA
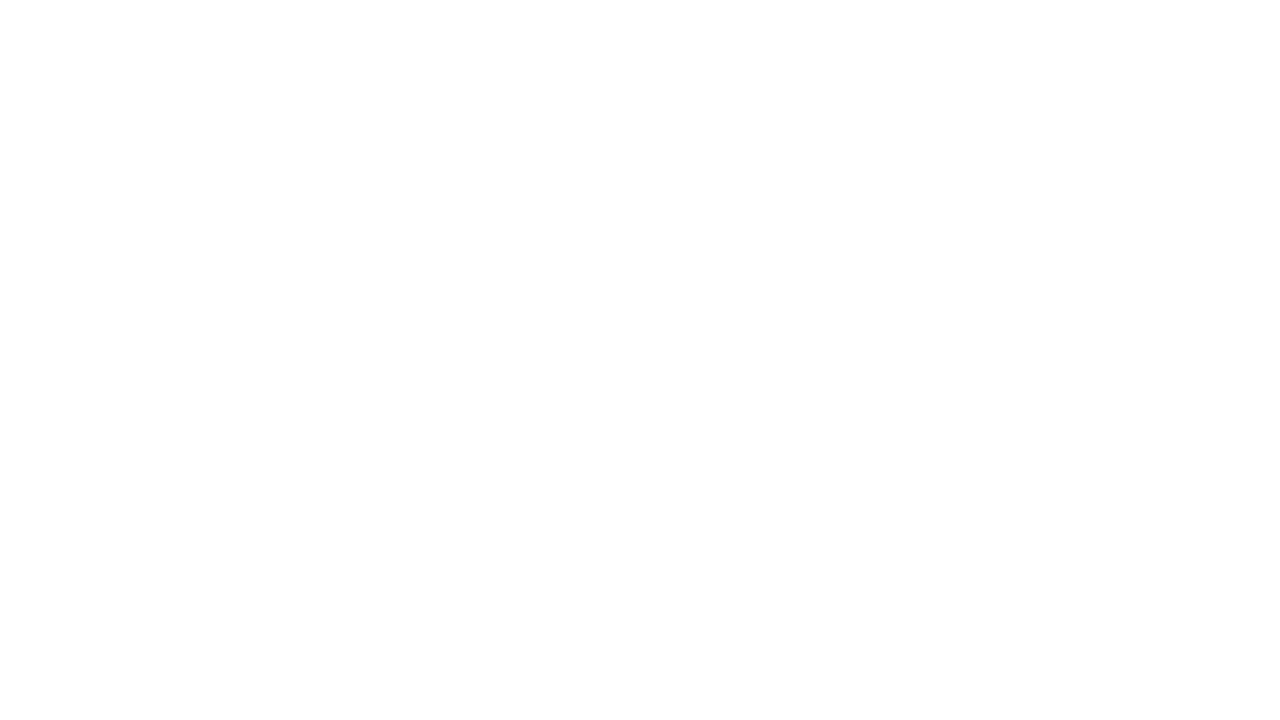

Navigated to DemoQA text-box page
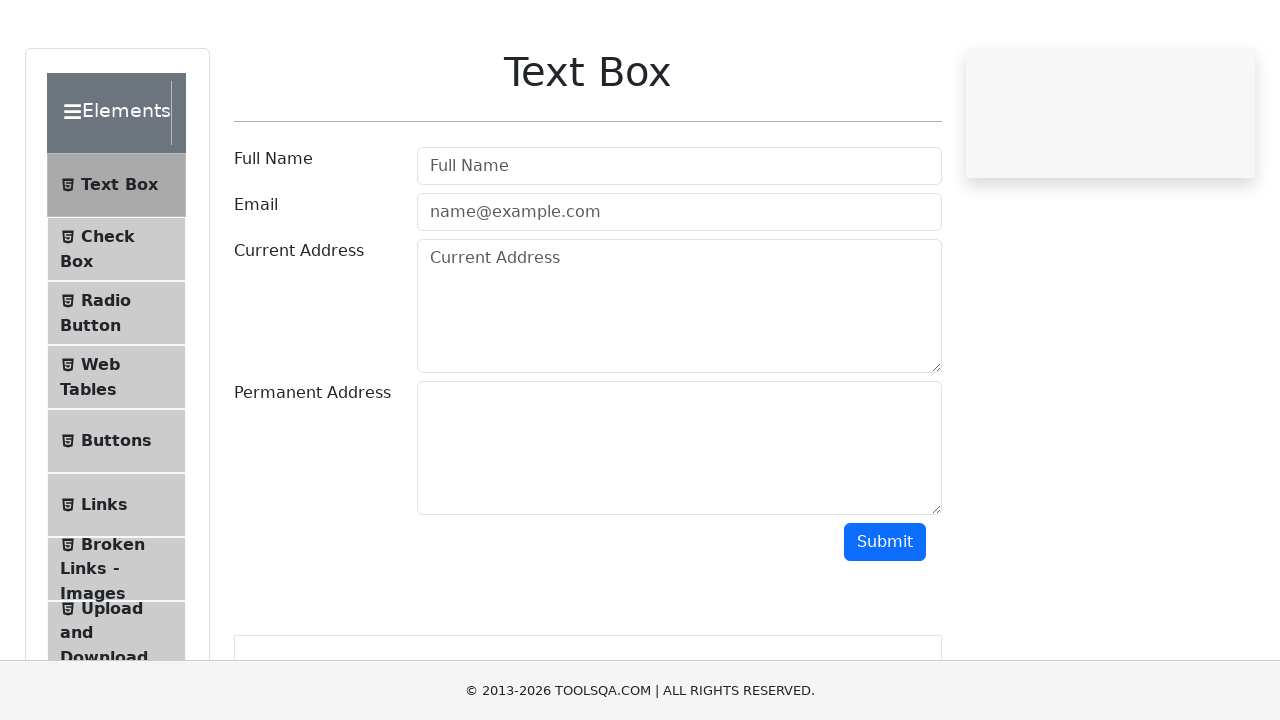

Switched to VnExpress tab by bringing it to front
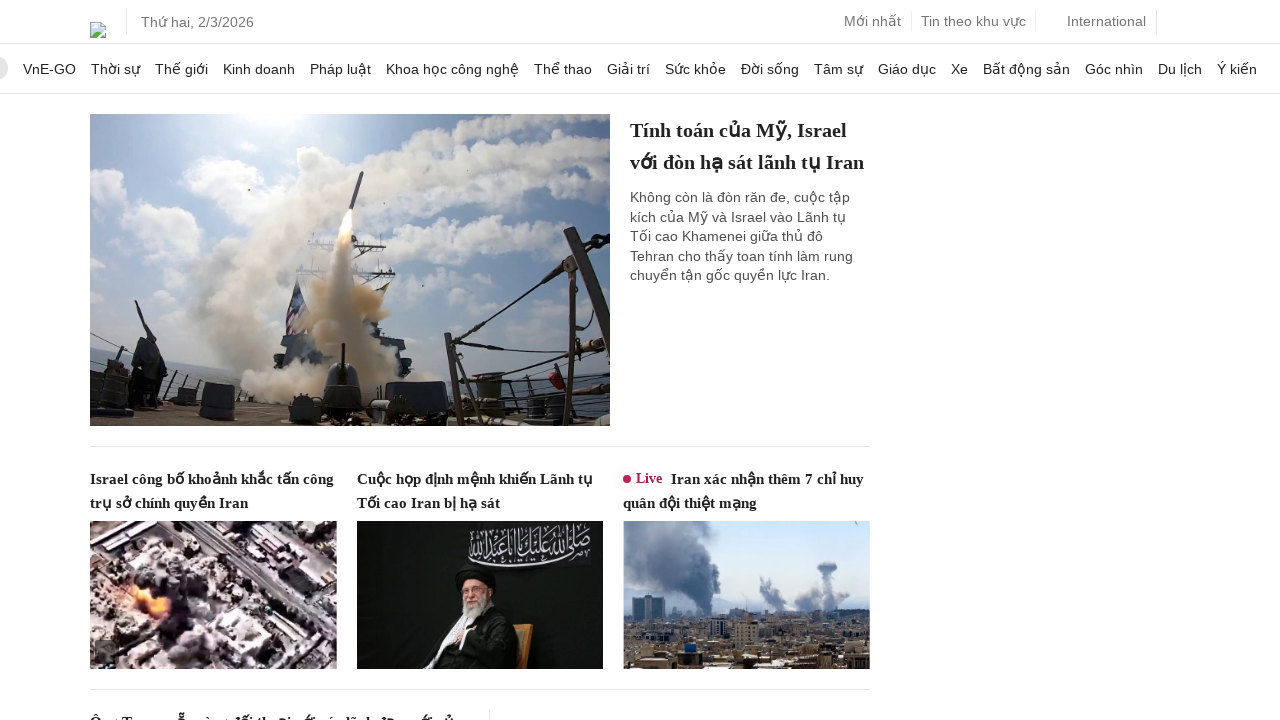

Verified VnExpress page title matches expected title
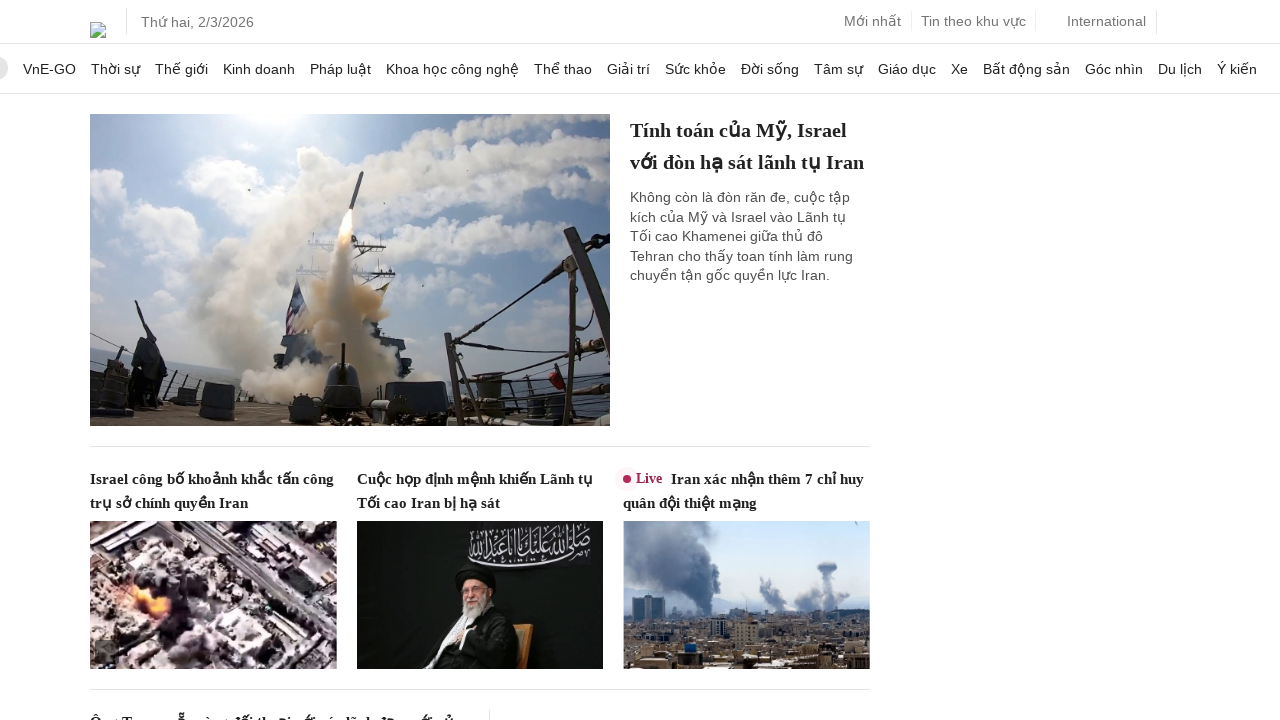

Closed DemoQA tab
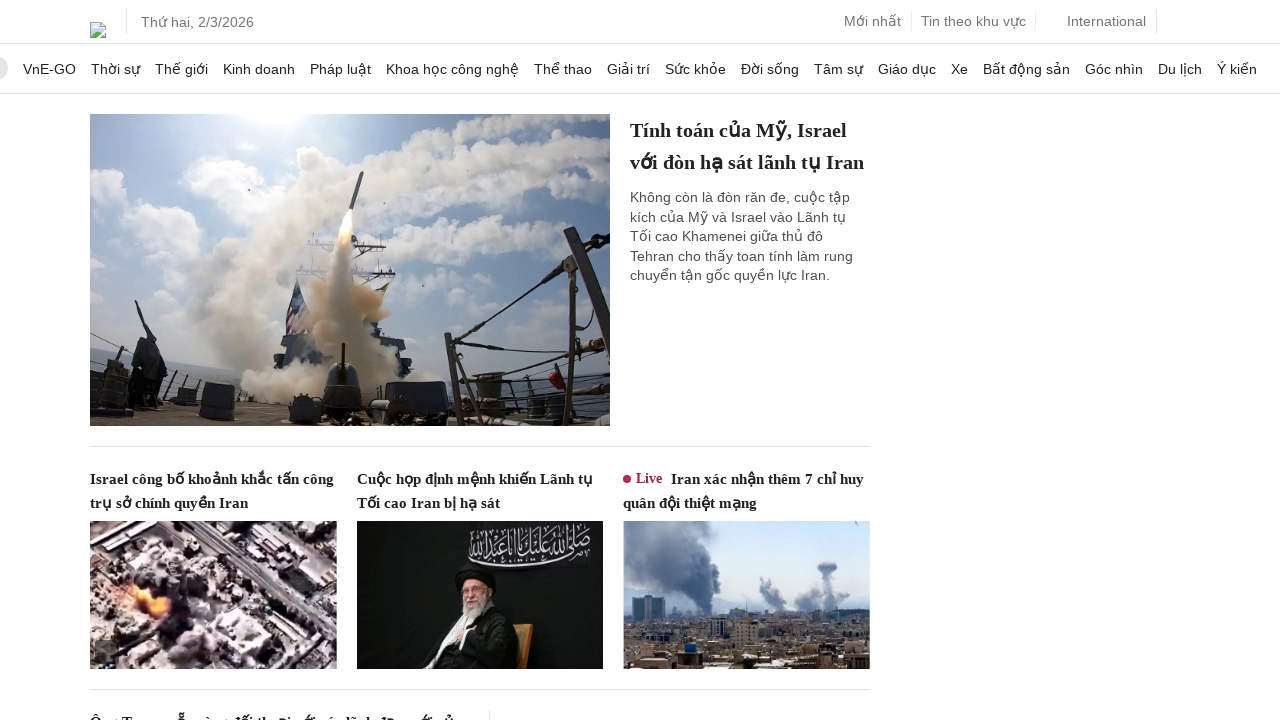

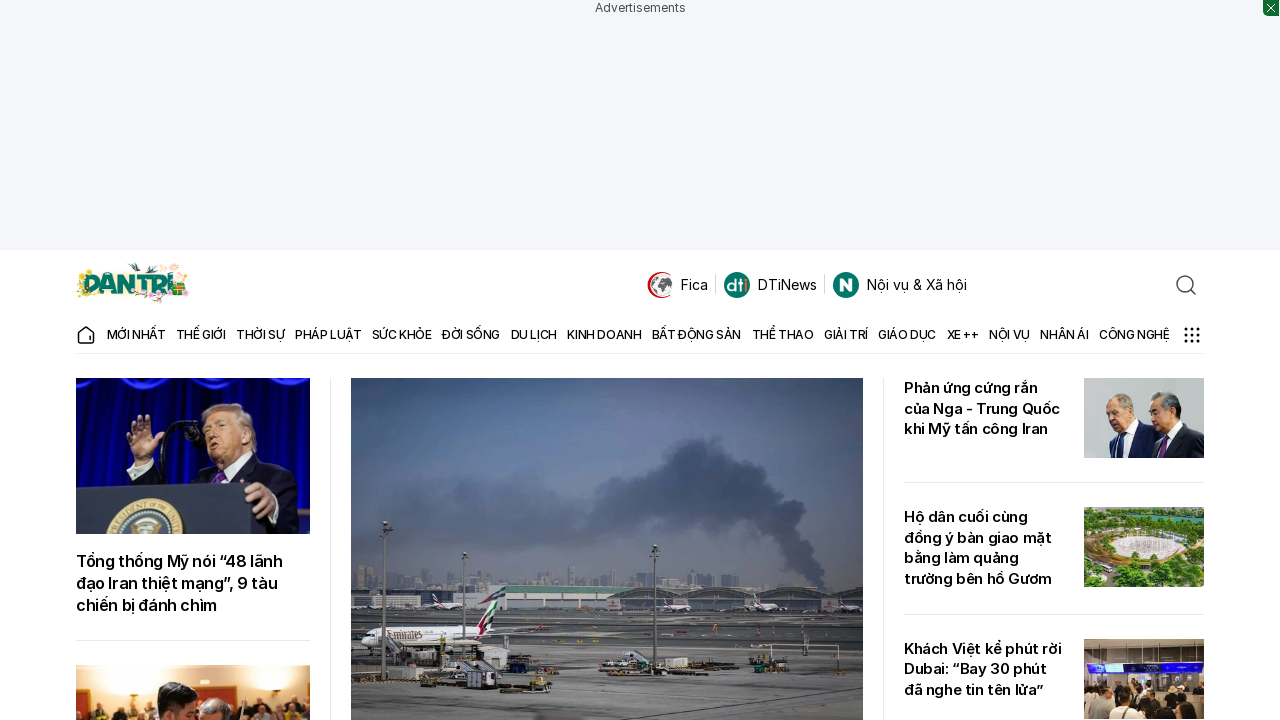